Tests navigation to the education section by clicking on the Edukacijos menu item from the homepage

Starting URL: https://broliumedus.lt/

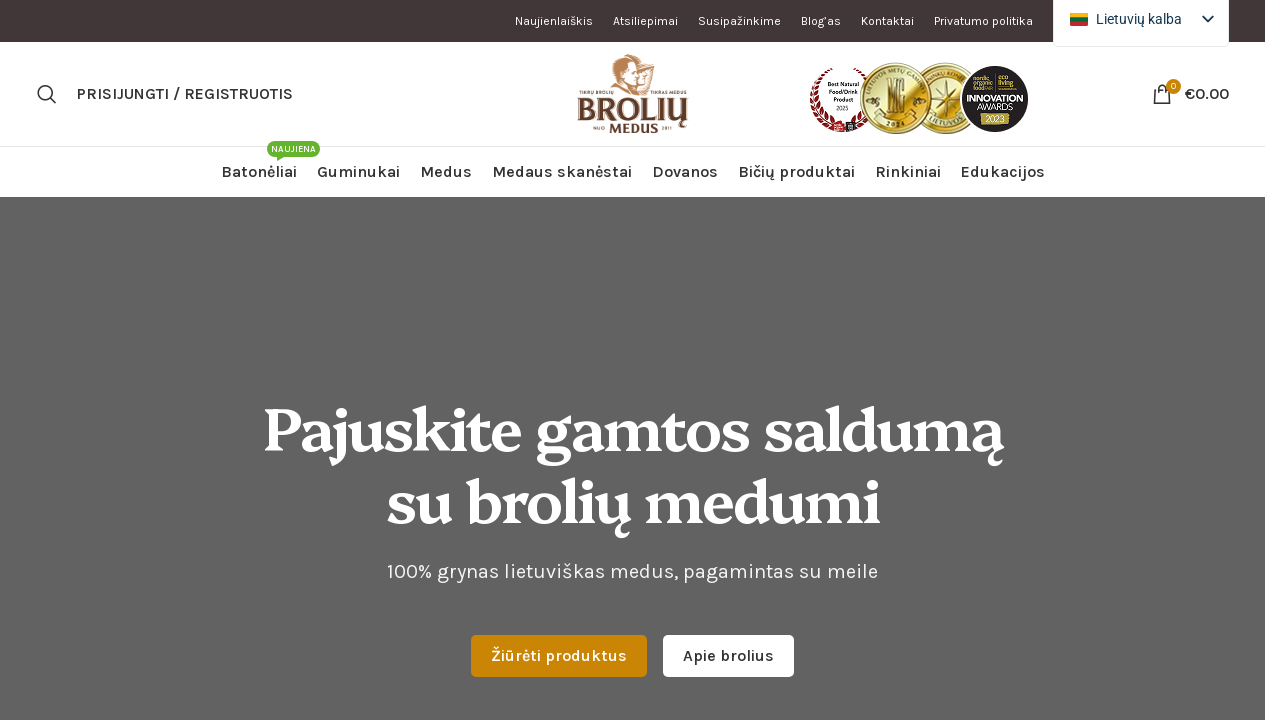

Scrolled down 400px to view menu items
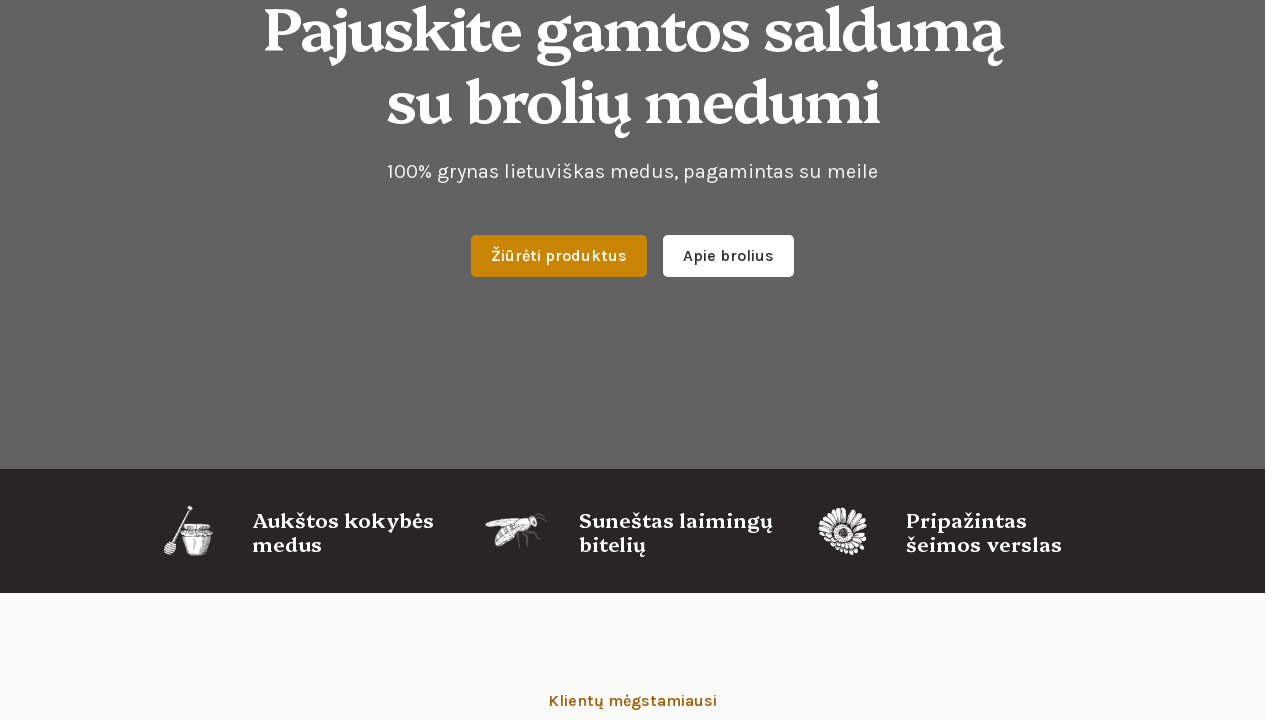

Clicked on Edukacijos (Education) menu item at (1002, 172) on #menu-item-4009 a
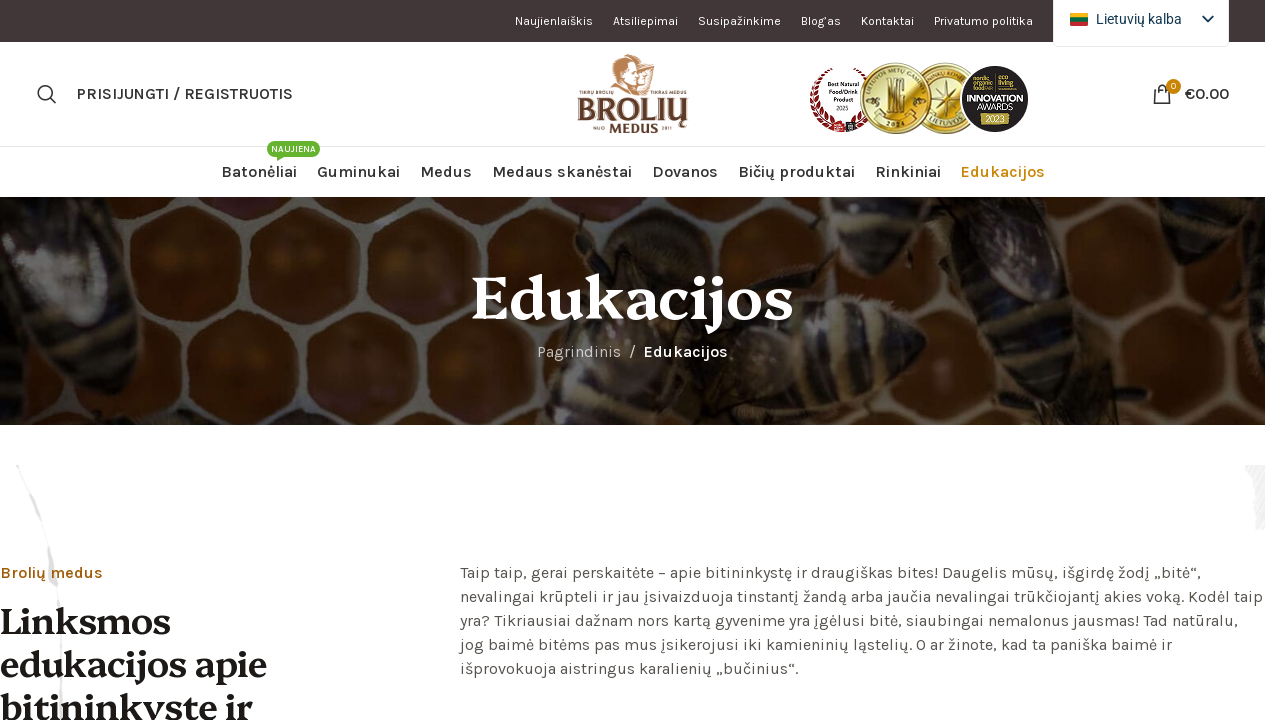

Education page loaded successfully
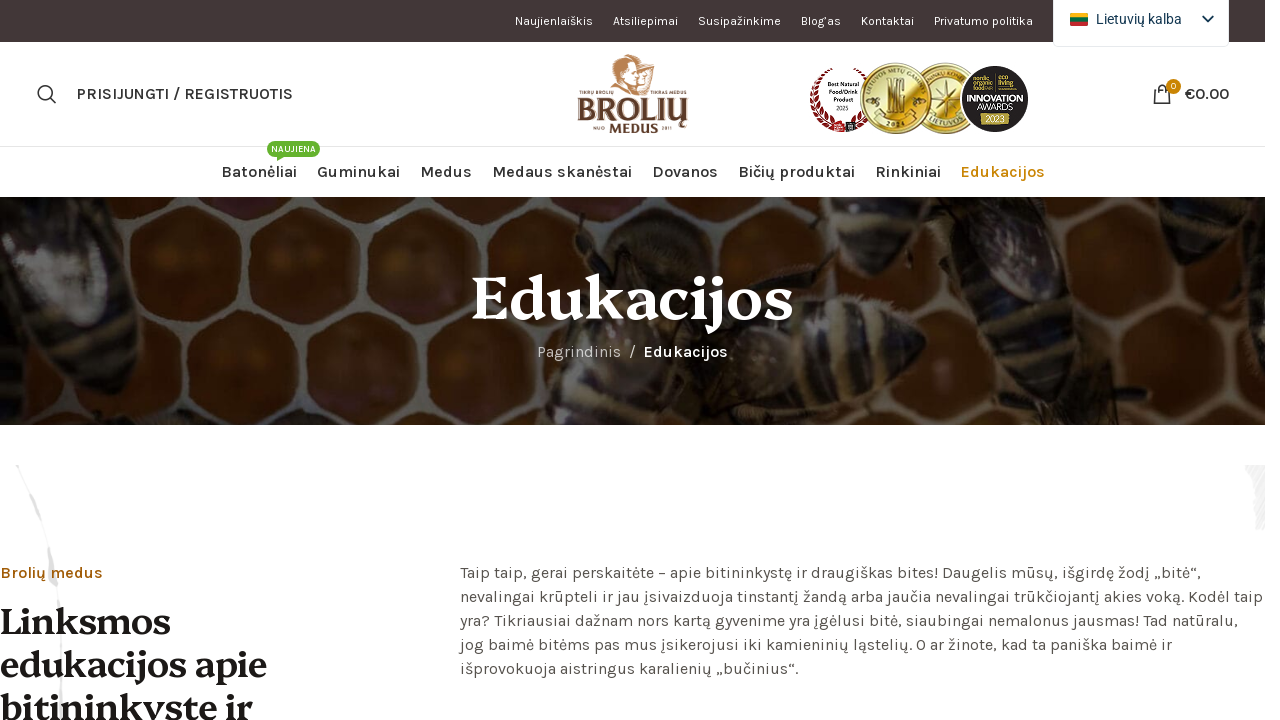

Scrolled down 1300px to view education section content
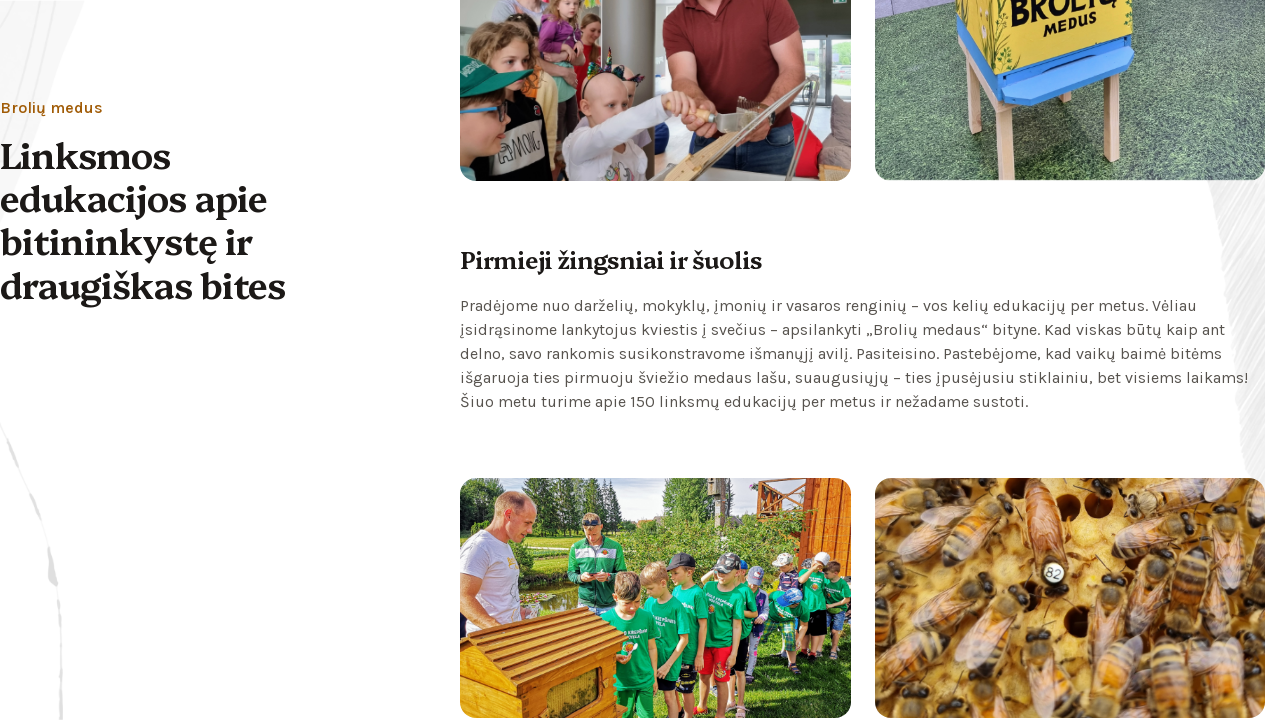

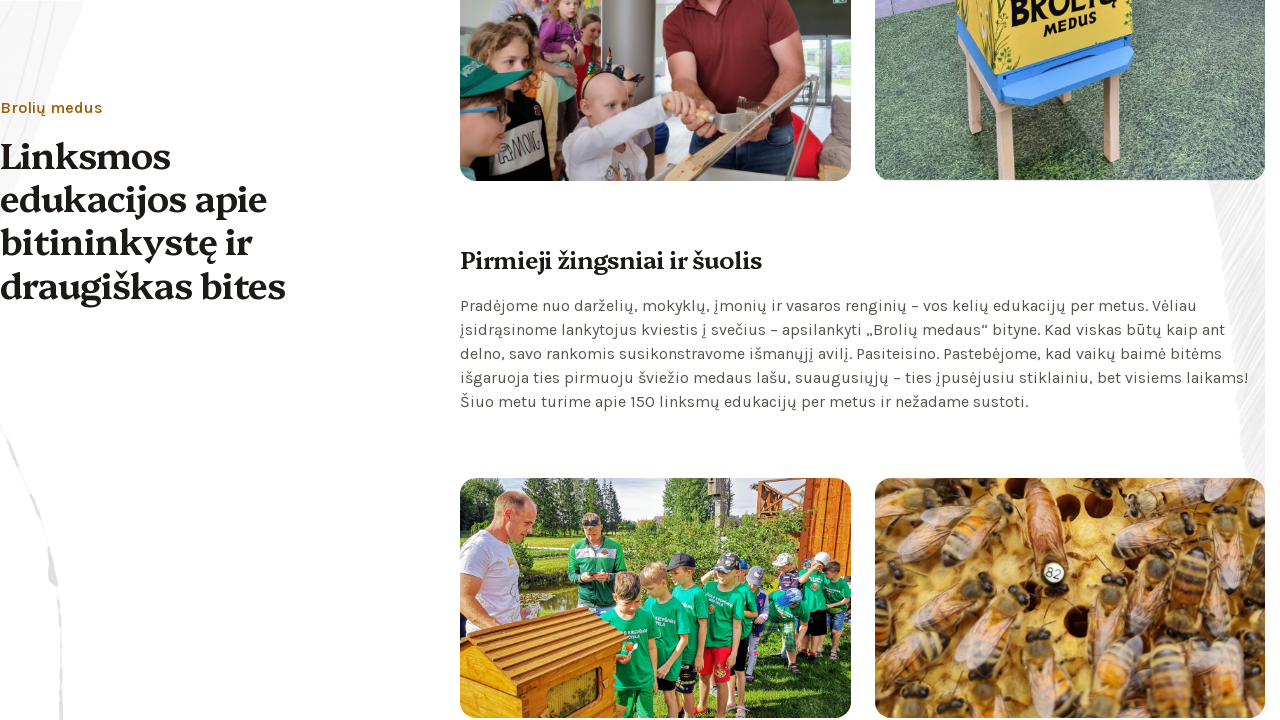